Tests selecting a specific checkbox (Gallstones) and a specific radio button (3-4 days) by their values on a multiple fields form

Starting URL: https://automationfc.github.io/multiple-fields/

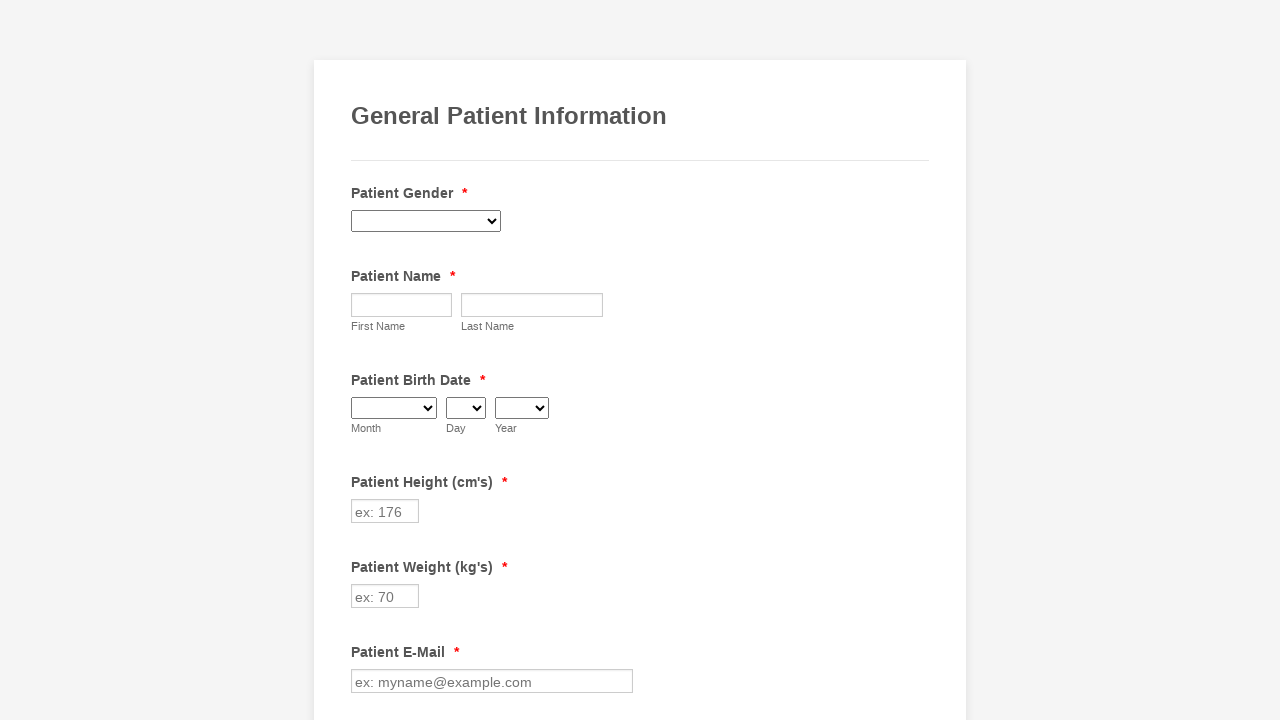

Located all checkboxes on the form
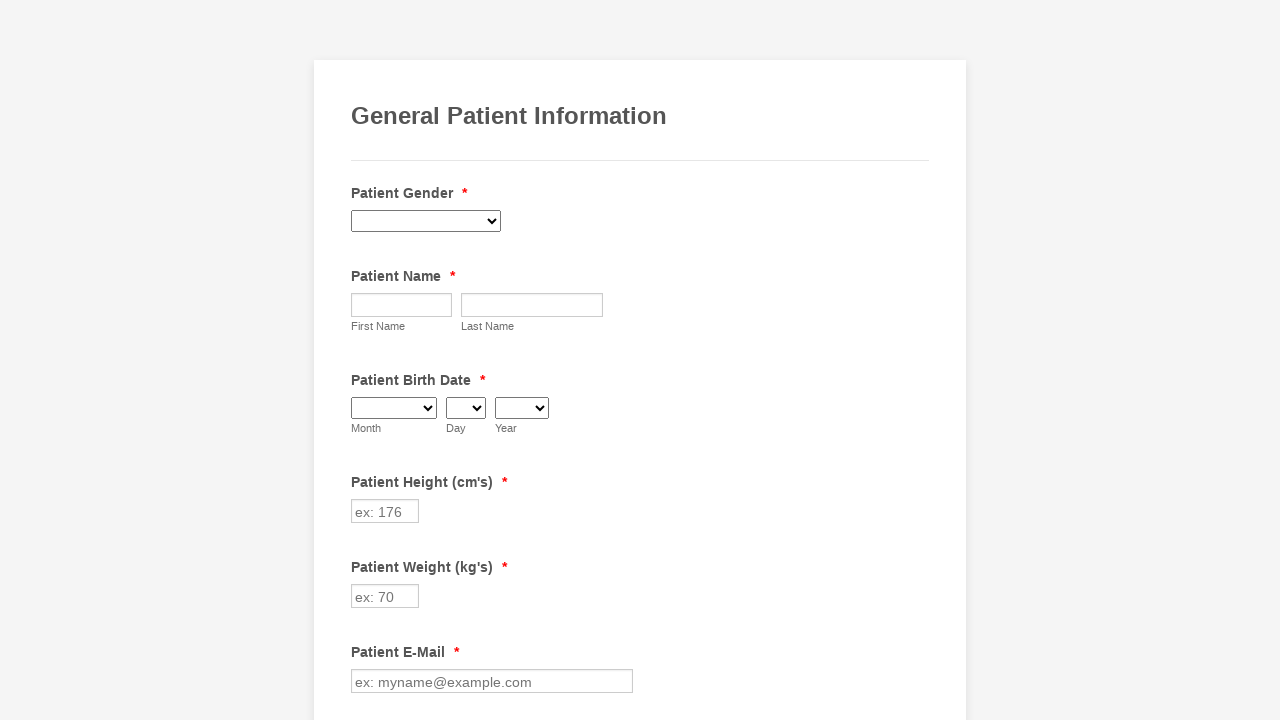

Clicked Gallstones checkbox at (362, 360) on xpath=//div[@class='form-single-column']//input[@class='form-checkbox'] >> nth=9
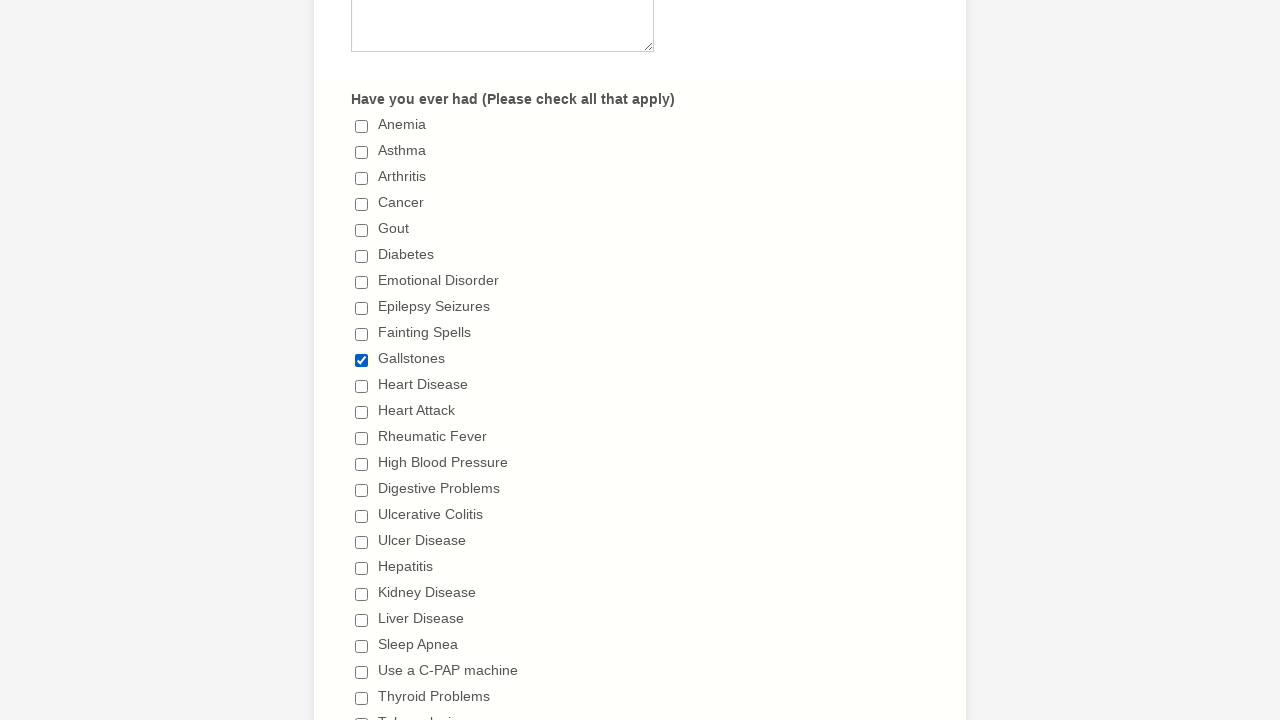

Verified Gallstones checkbox is selected
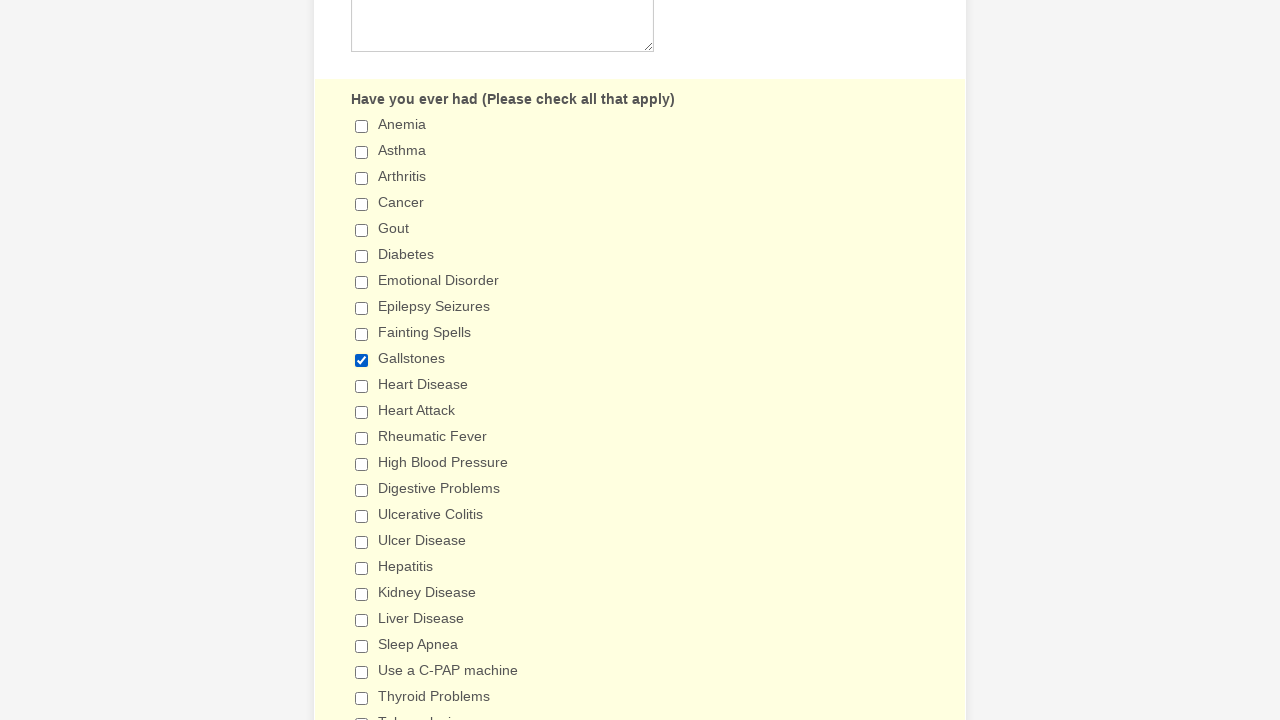

Located all Exercise radio buttons on the form
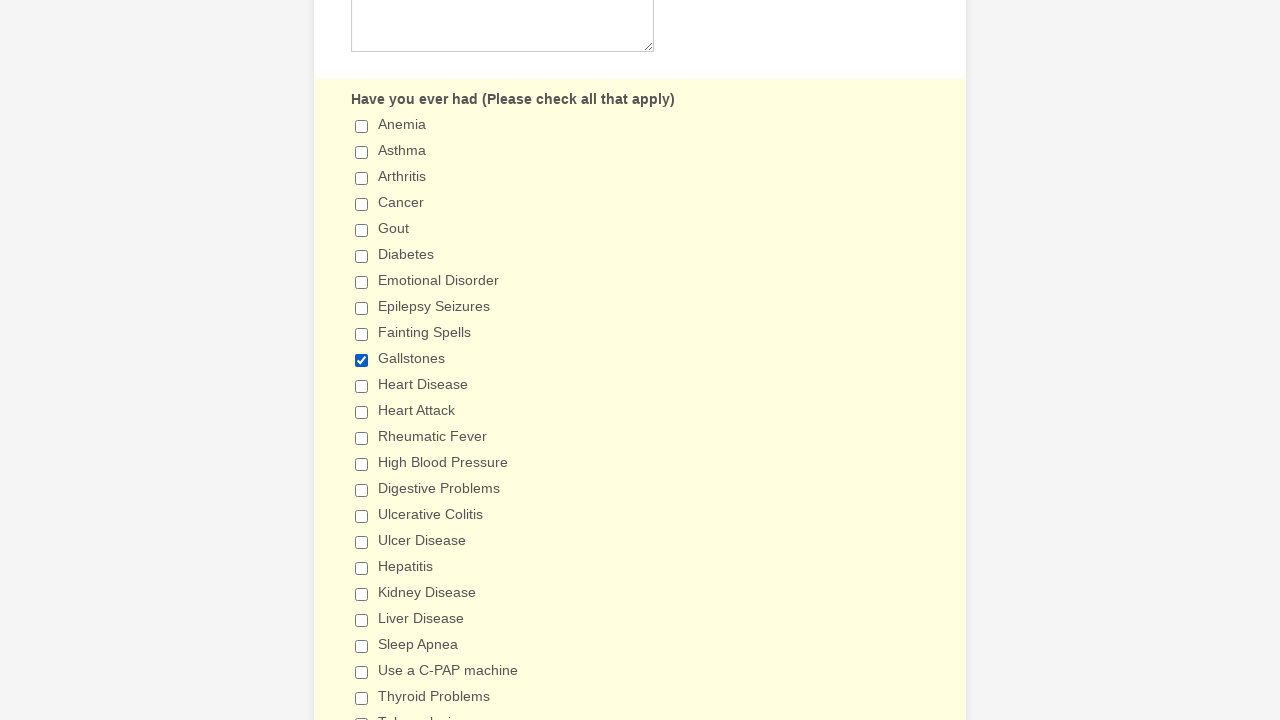

Clicked 3-4 days radio button at (362, 361) on xpath=//label[contains(text(),' Exercise ')]/following-sibling::div//input[@clas
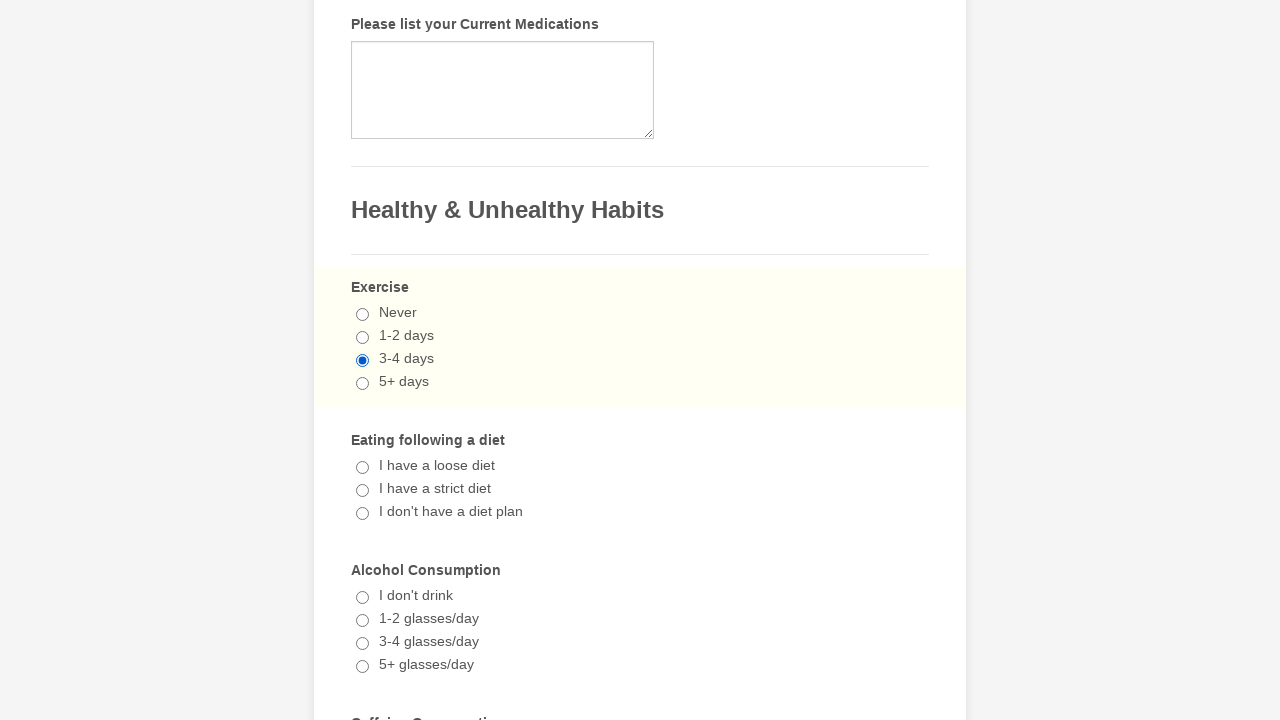

Verified 3-4 days radio button is selected
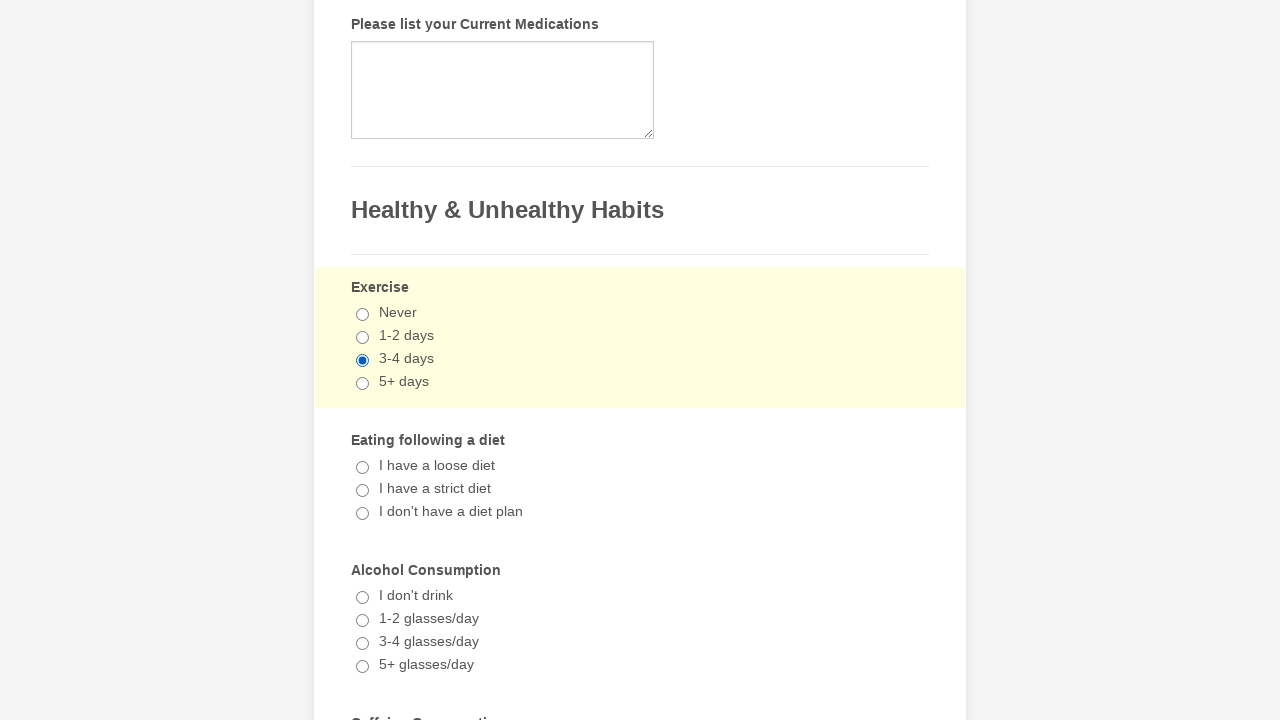

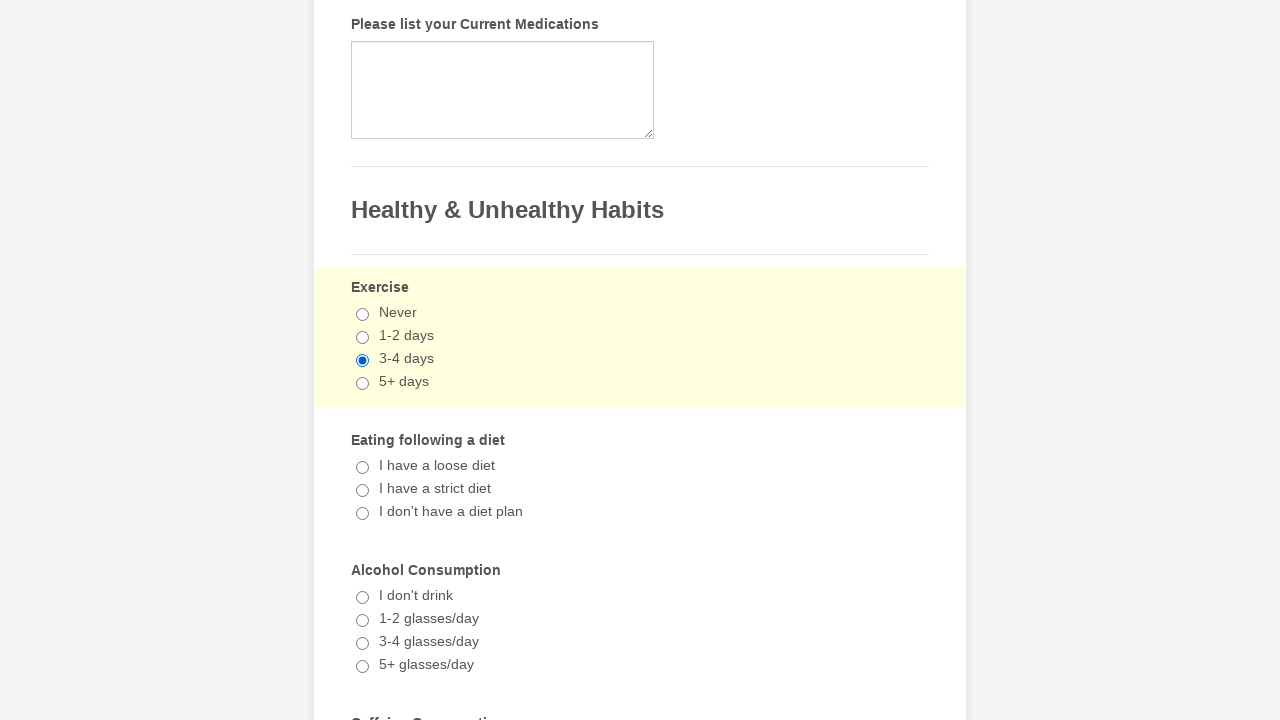